Navigates to PTT forum homepage, clicks on the Gossiping board link, clicks the age verification button, and verifies the page title indicates successful navigation to the Gossiping board.

Starting URL: https://www.ptt.cc/bbs/index.html

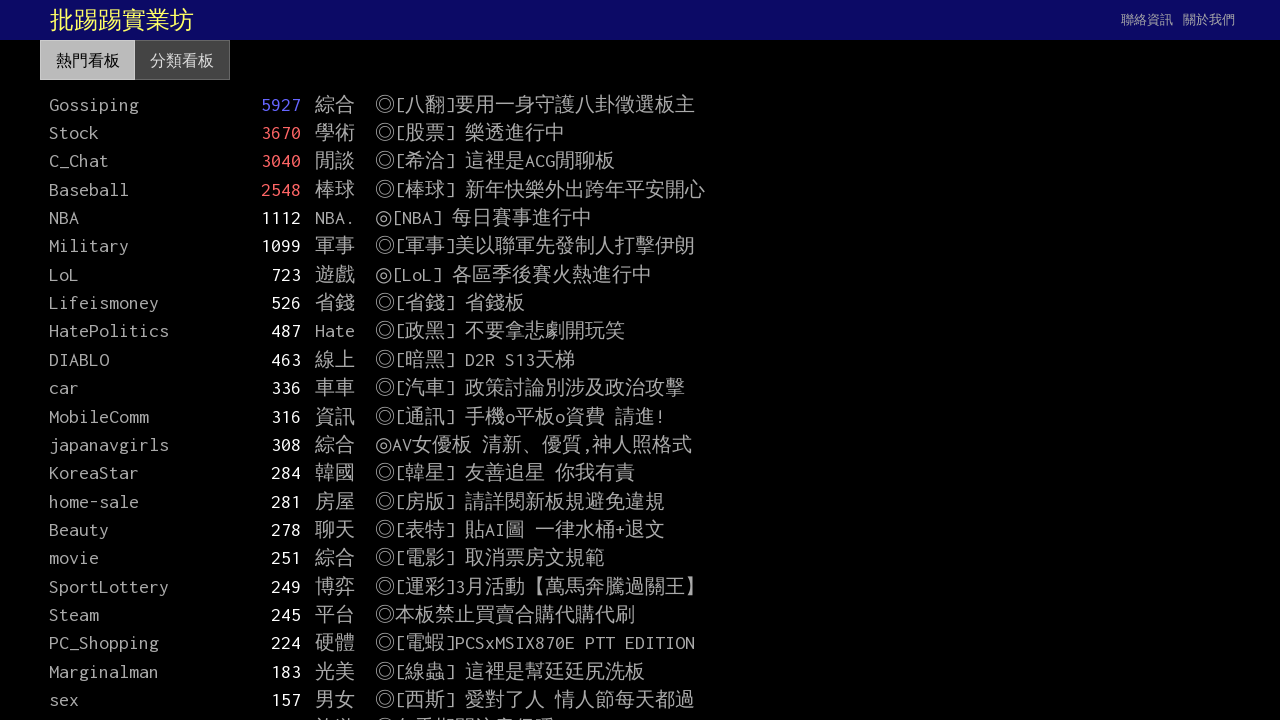

Clicked on the Gossiping board link at (640, 104) on a[href='/bbs/Gossiping/index.html']
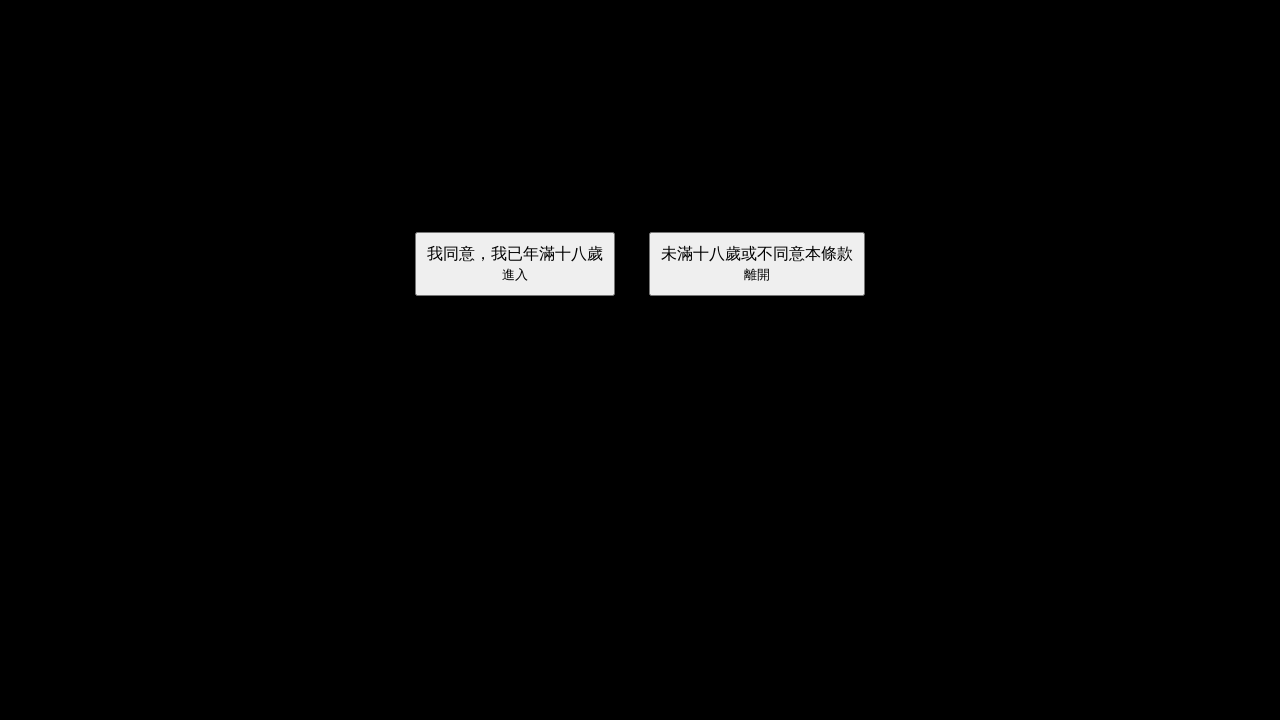

Clicked the age verification button at (516, 264) on .btn-big
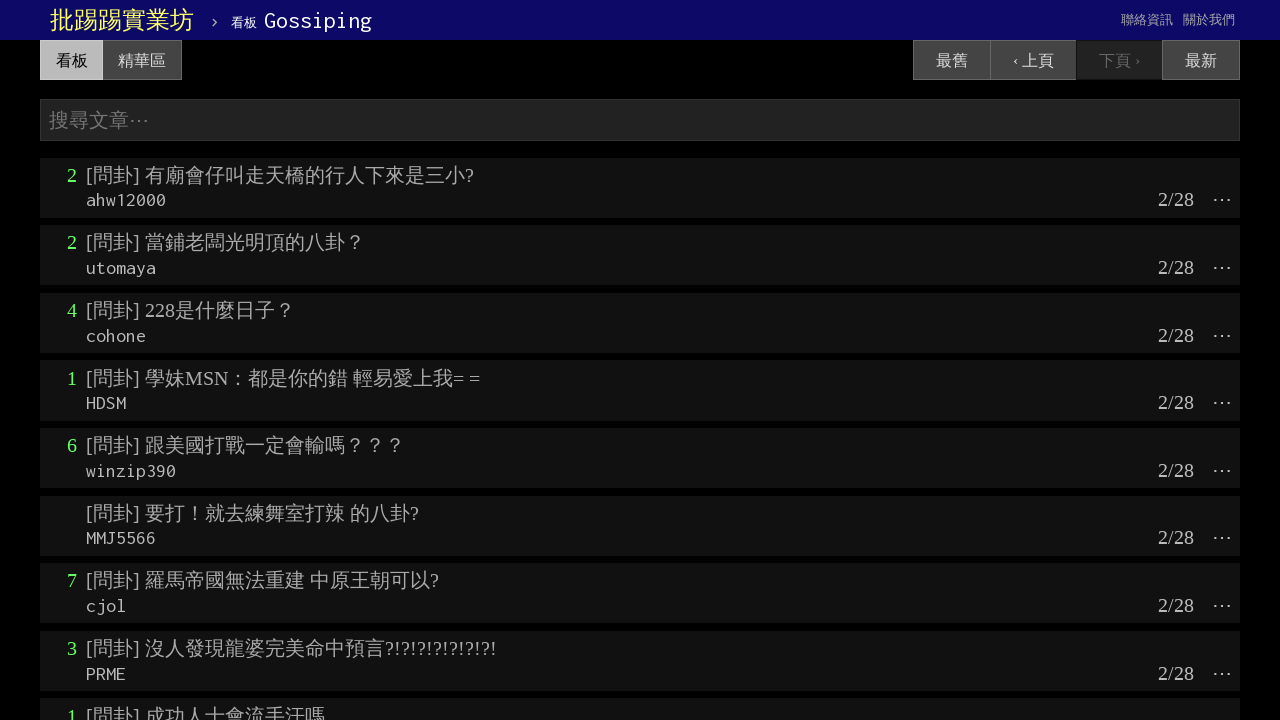

Page loaded and domcontentloaded state reached
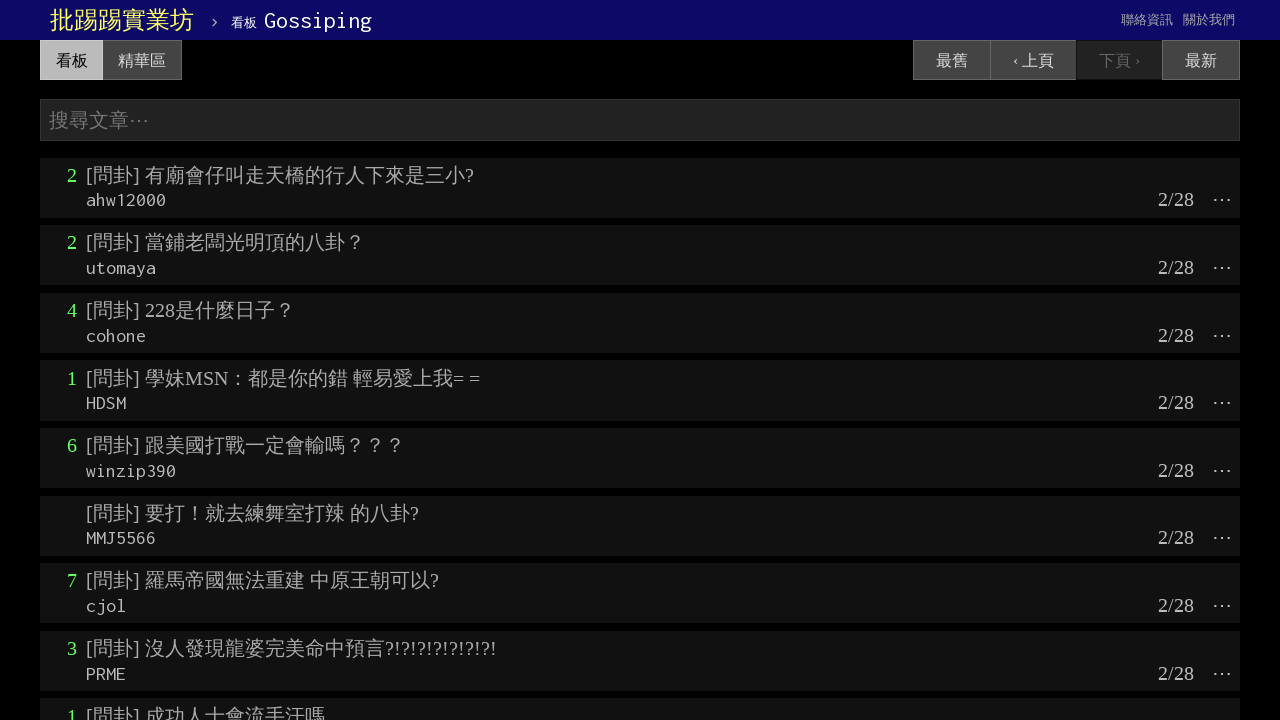

Verified page title is 'Gossiping board article list - PTT'
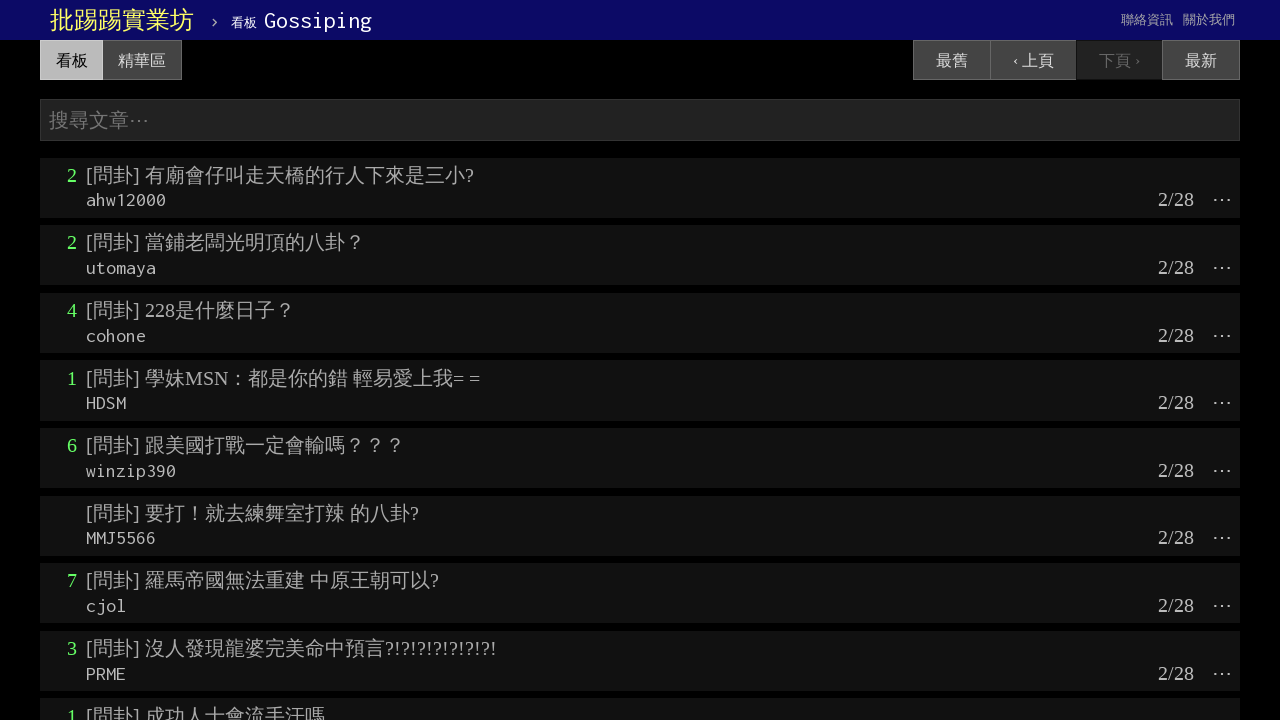

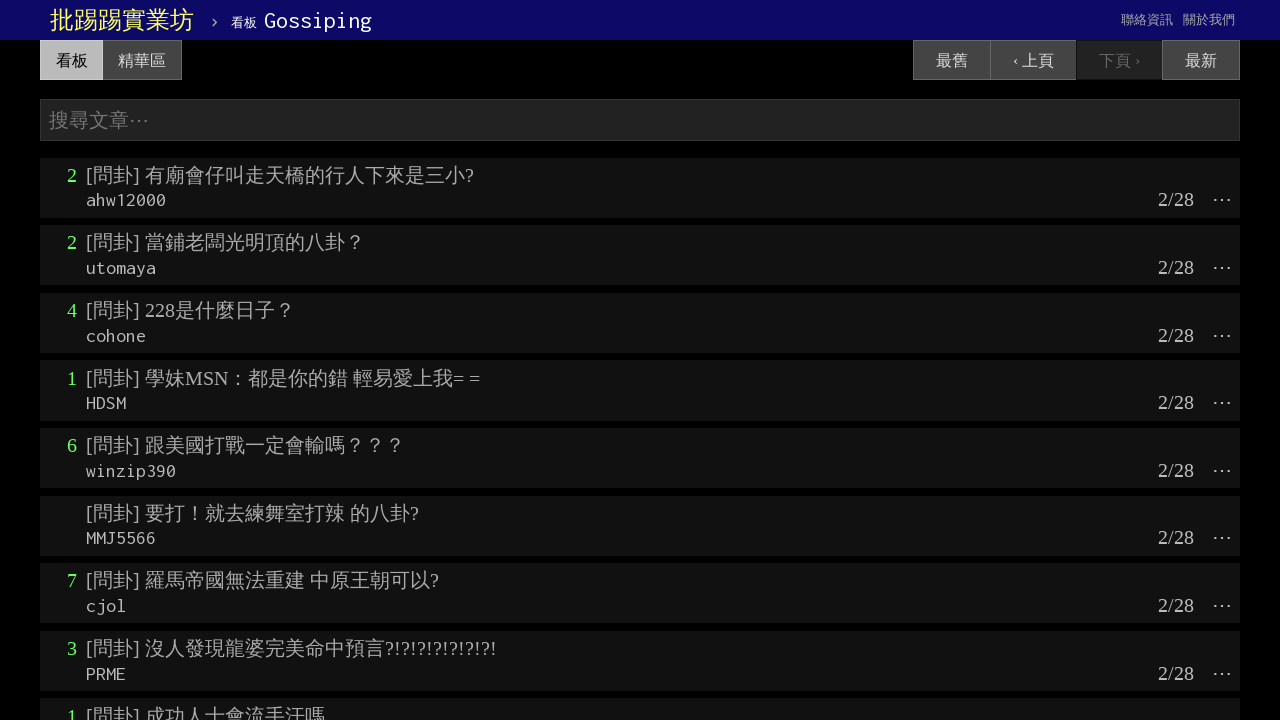